Tests an e-commerce grocery shopping flow by adding specific vegetables (Cucumber, Broccoli, Beetroot) to cart, applying a promo code, selecting a country, and proceeding to checkout.

Starting URL: https://rahulshettyacademy.com/seleniumPractise

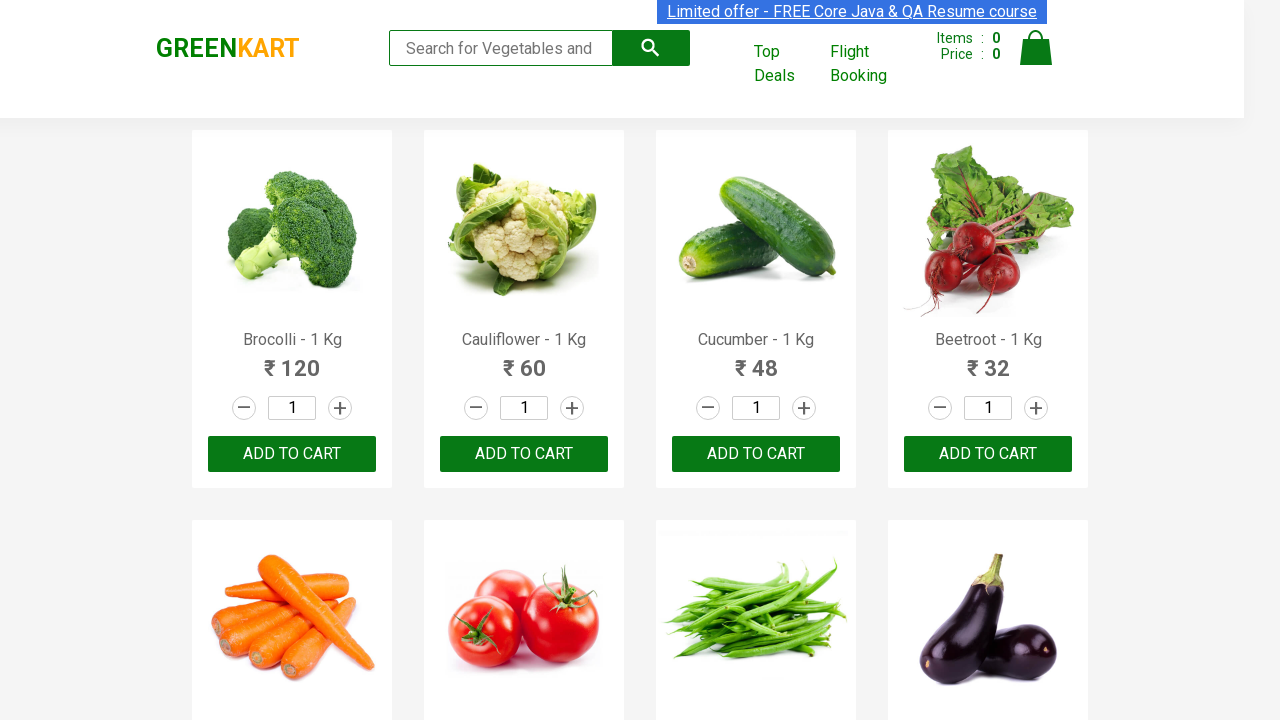

Waited for product names to load on greenKart page
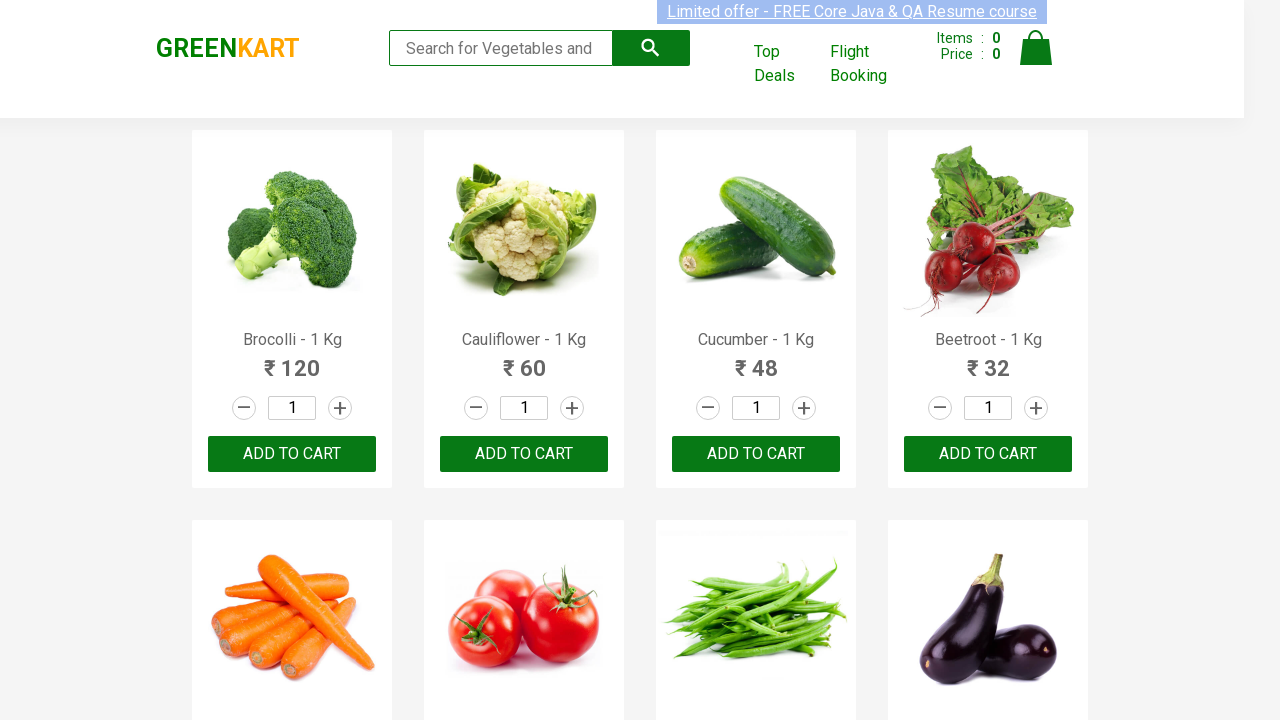

Retrieved all product name elements from the page
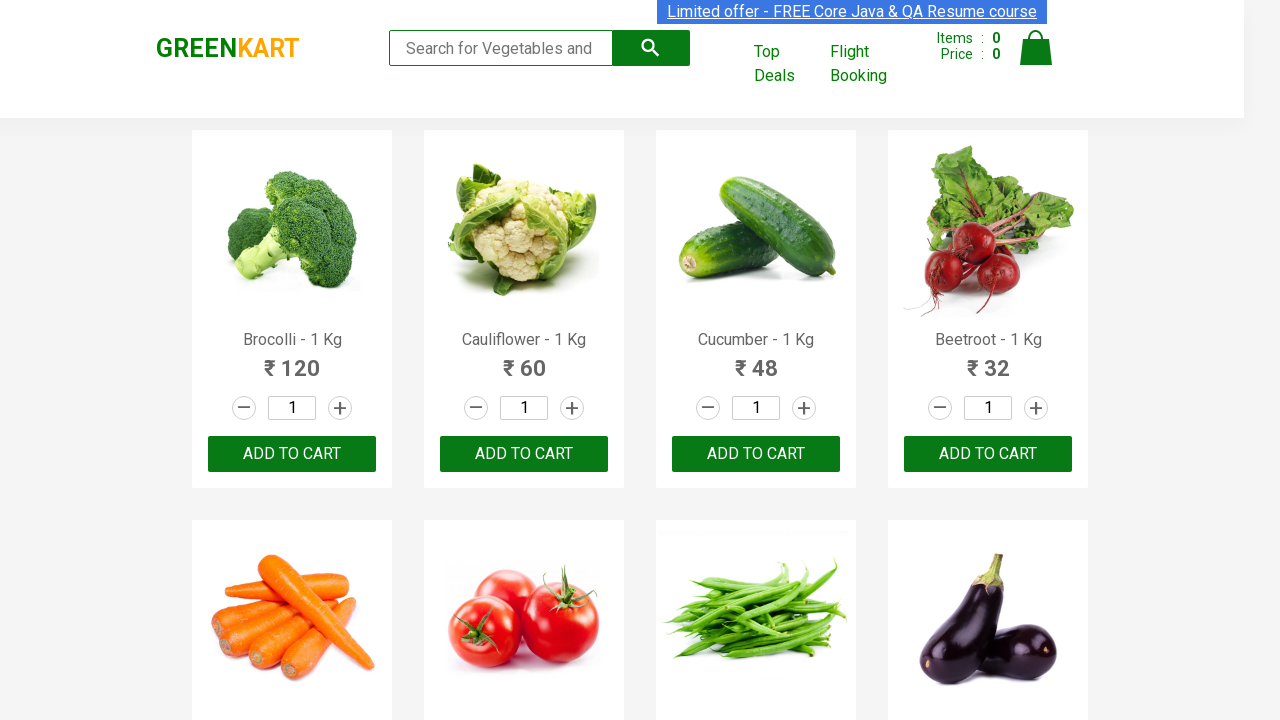

Retrieved all add to cart buttons
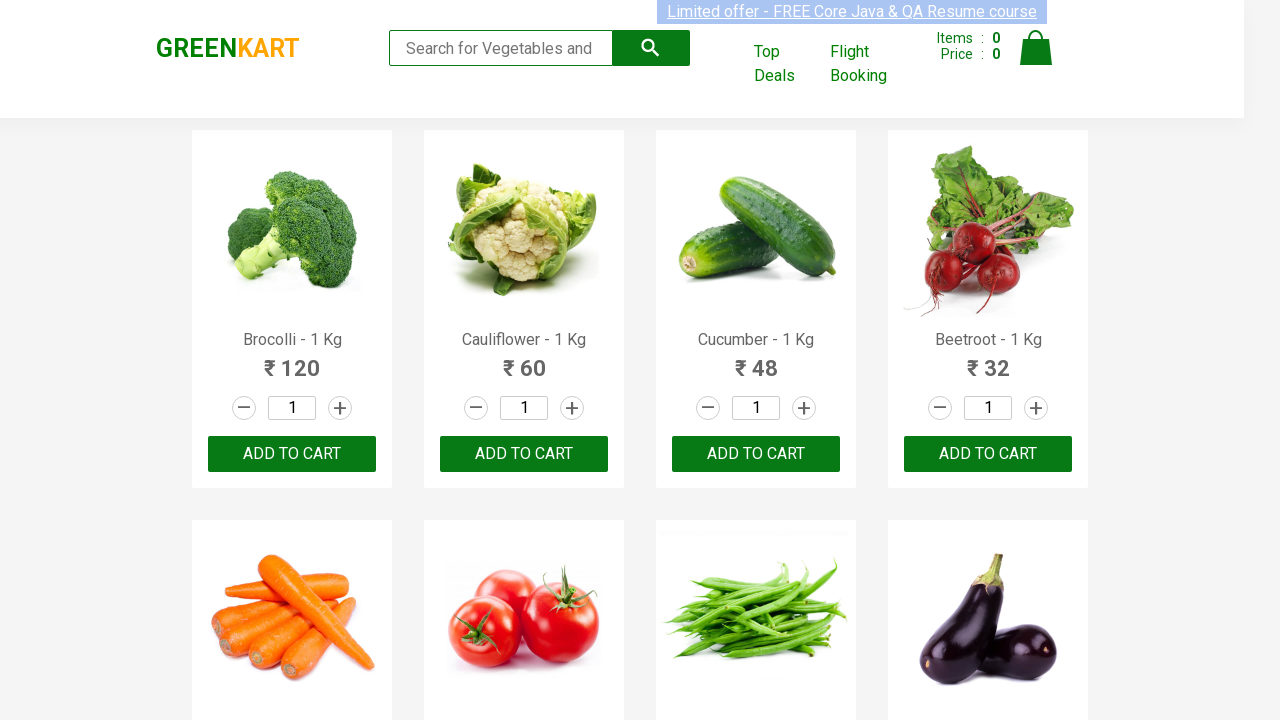

Clicked add to cart button for Cucumber
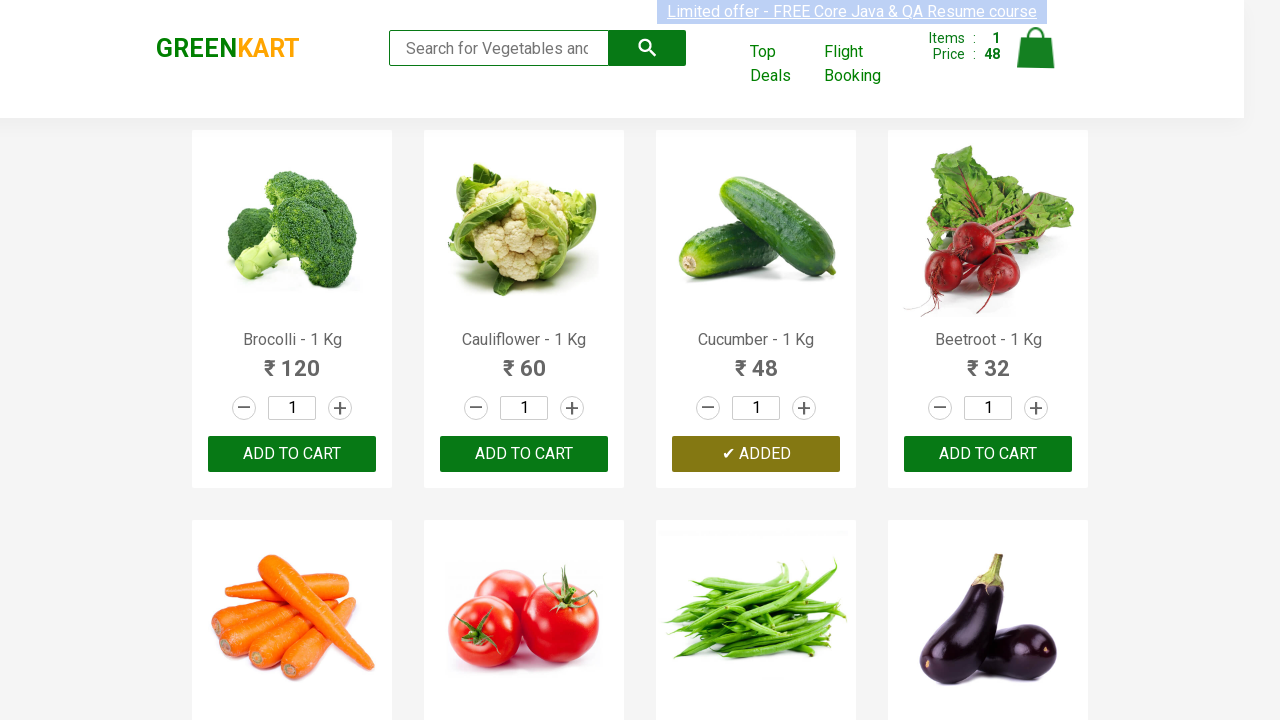

Clicked add to cart button for Beetroot
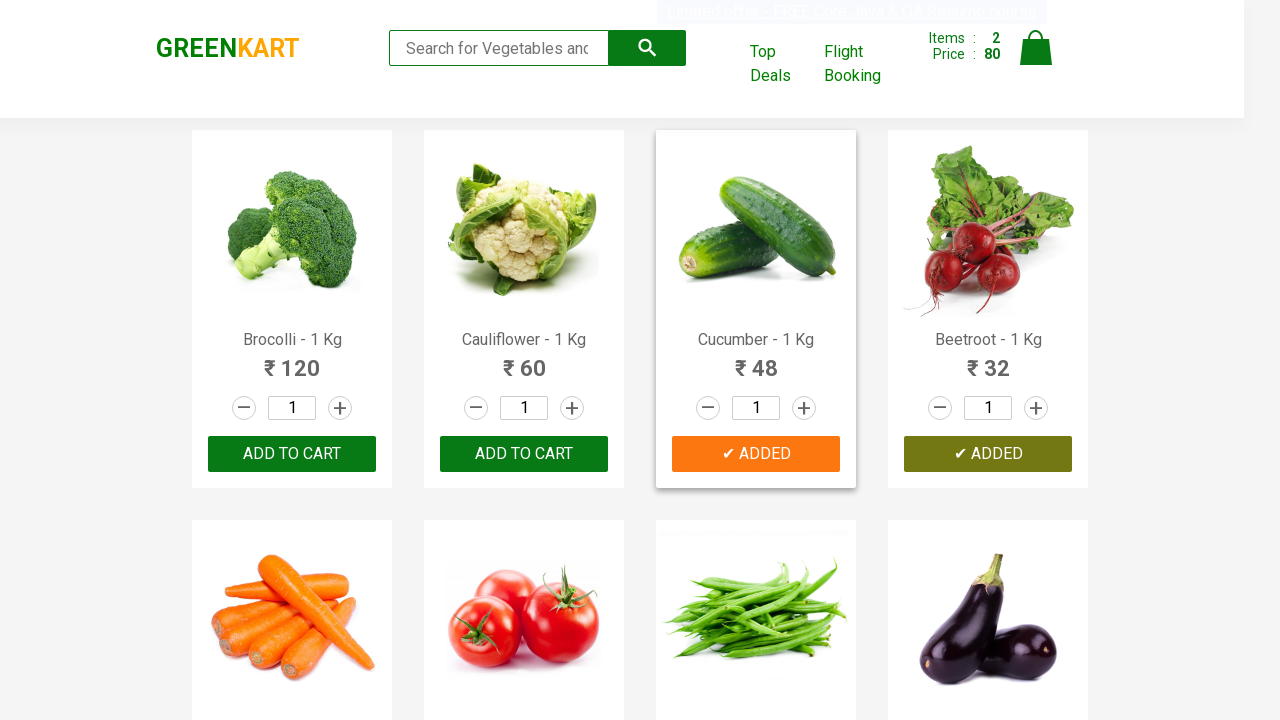

Clicked cart icon to view cart at (1036, 59) on a.cart-icon
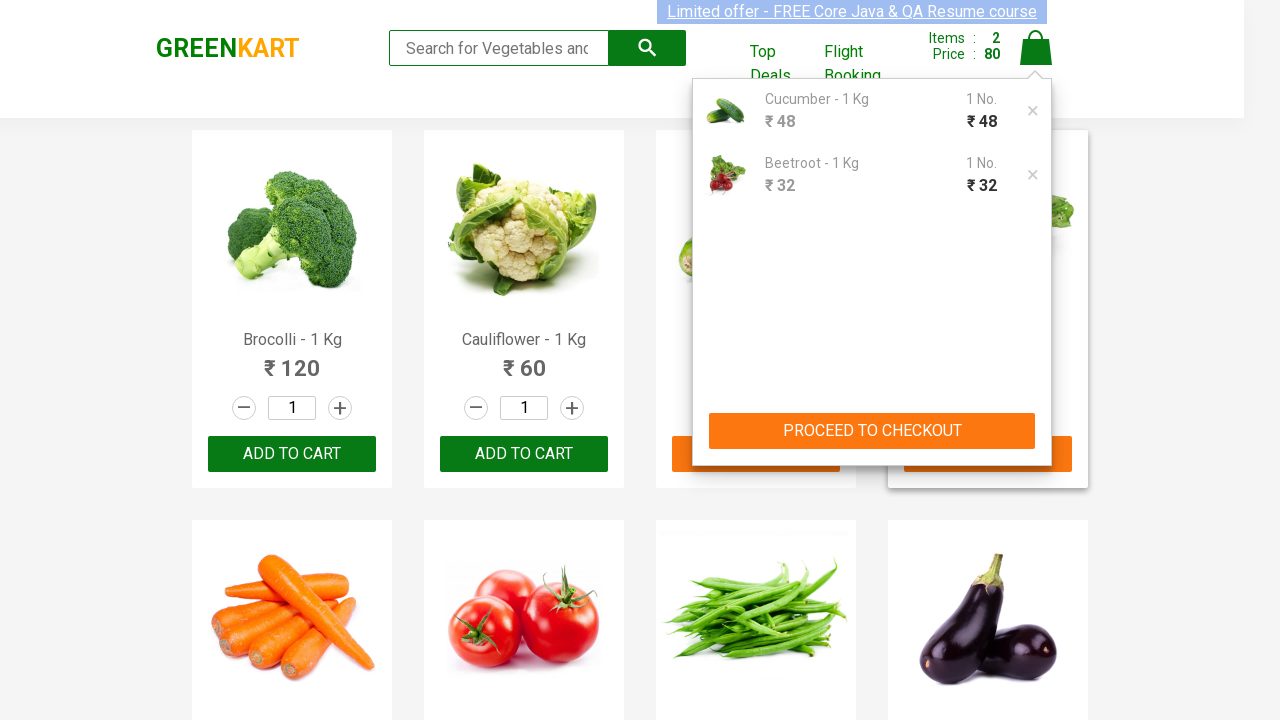

Clicked proceed to checkout button at (872, 431) on div.action-block button
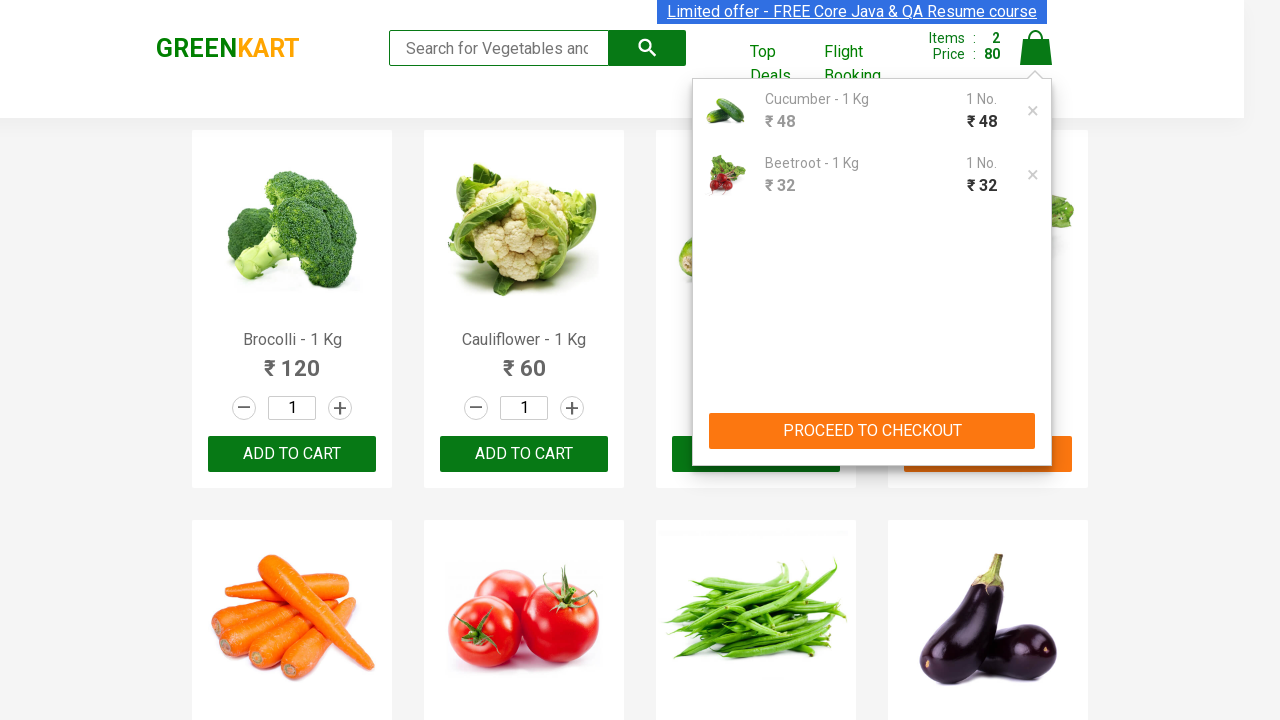

Cleared promo code field on .promoCode
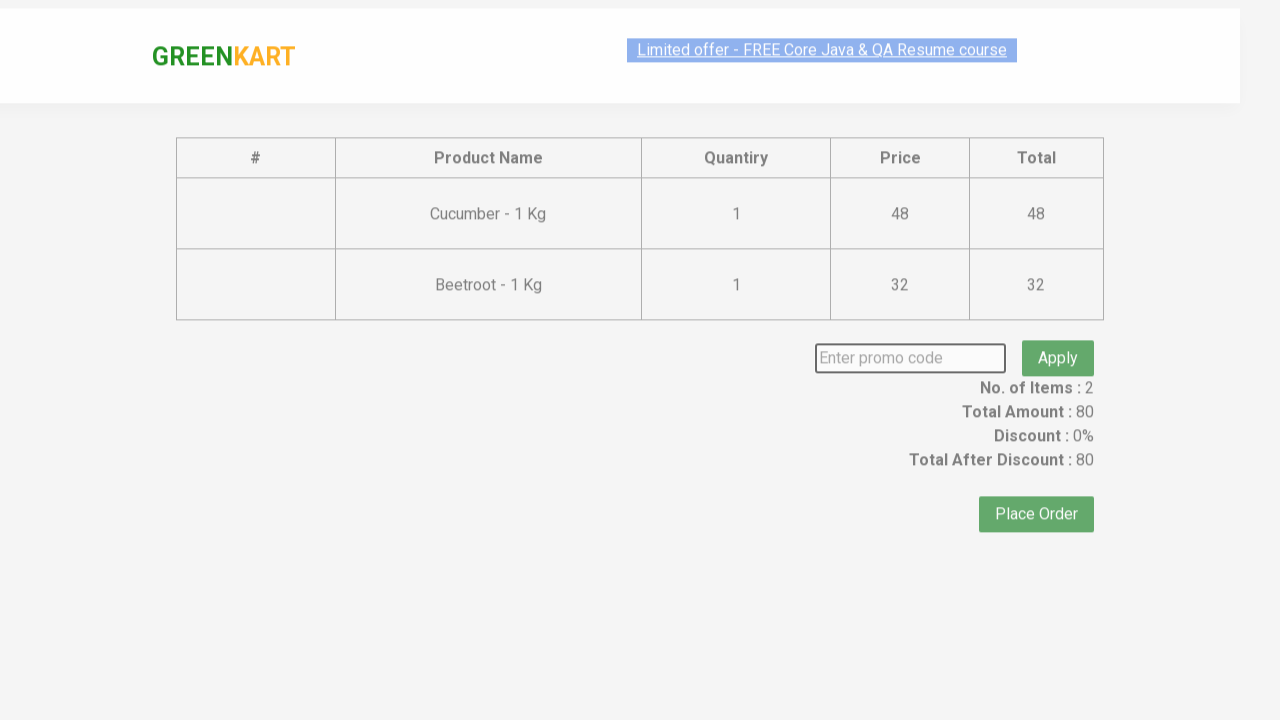

Entered promo code 'rahulshettyacademy' on .promoCode
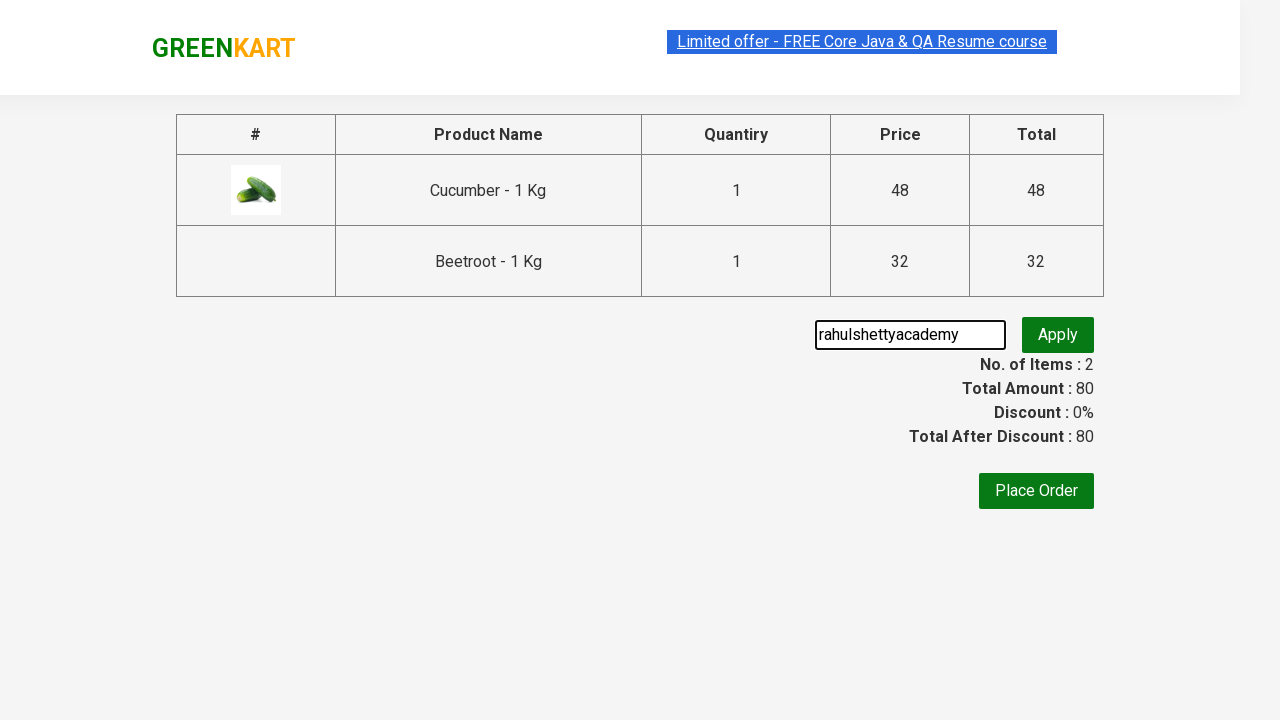

Clicked apply promo button at (1058, 335) on .promoBtn
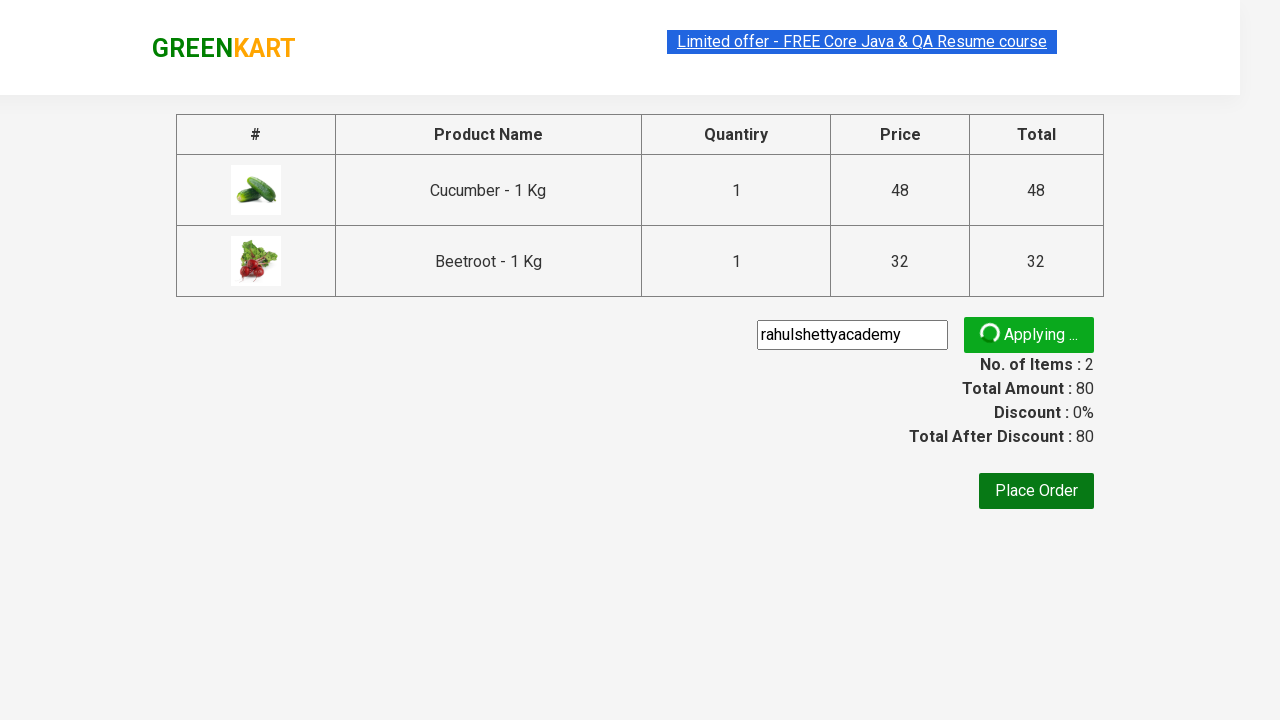

Promo code applied and promo info displayed
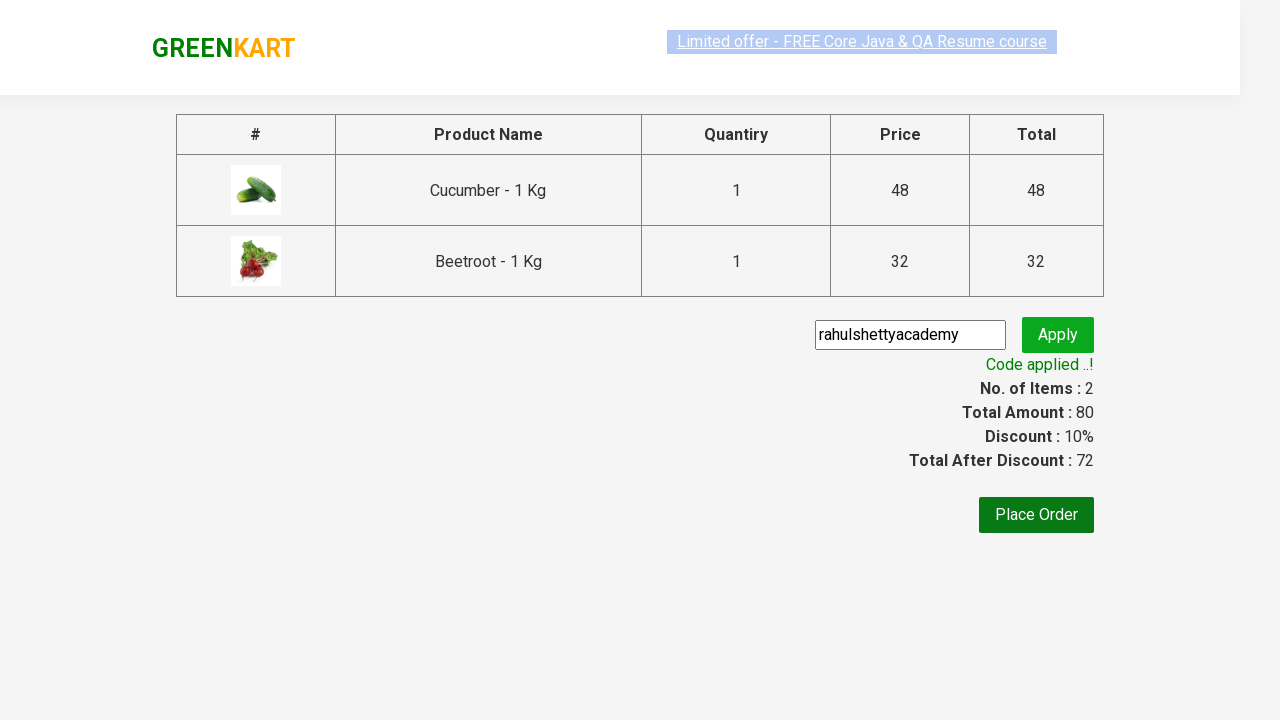

Place Order button became visible
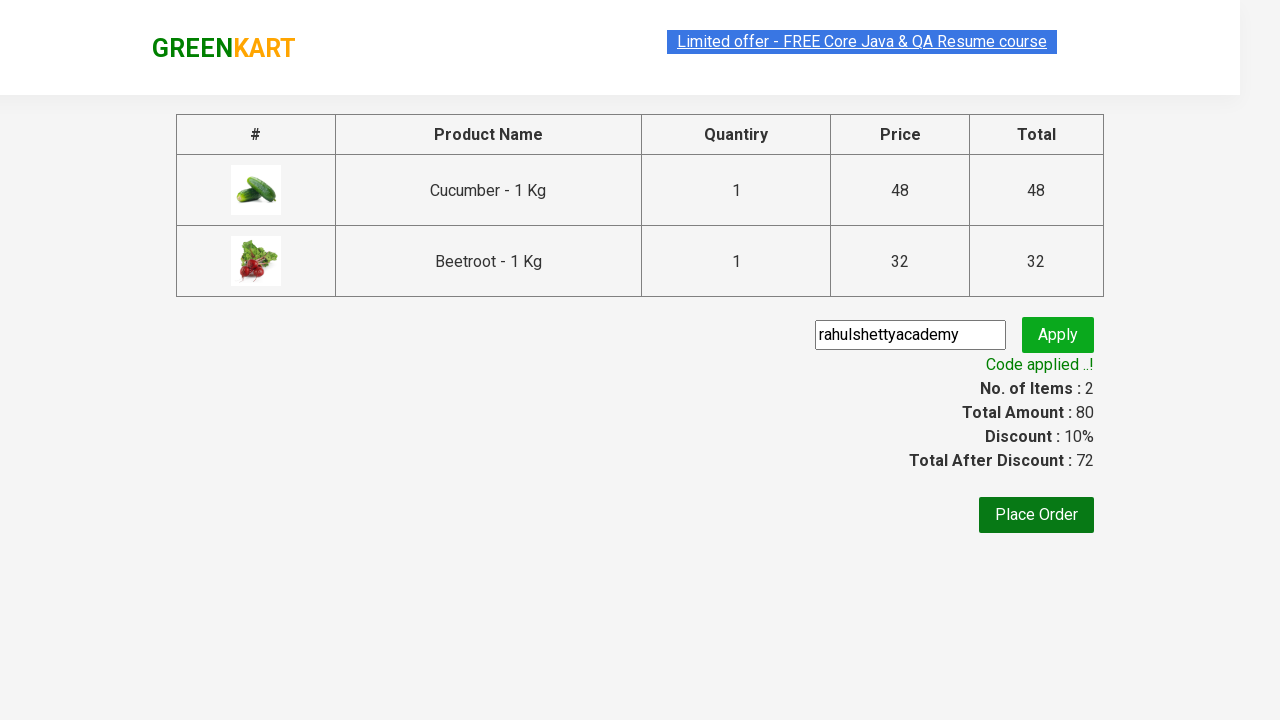

Clicked Place Order button at (1036, 515) on xpath=//*[@class='promoWrapper']/parent::div/button
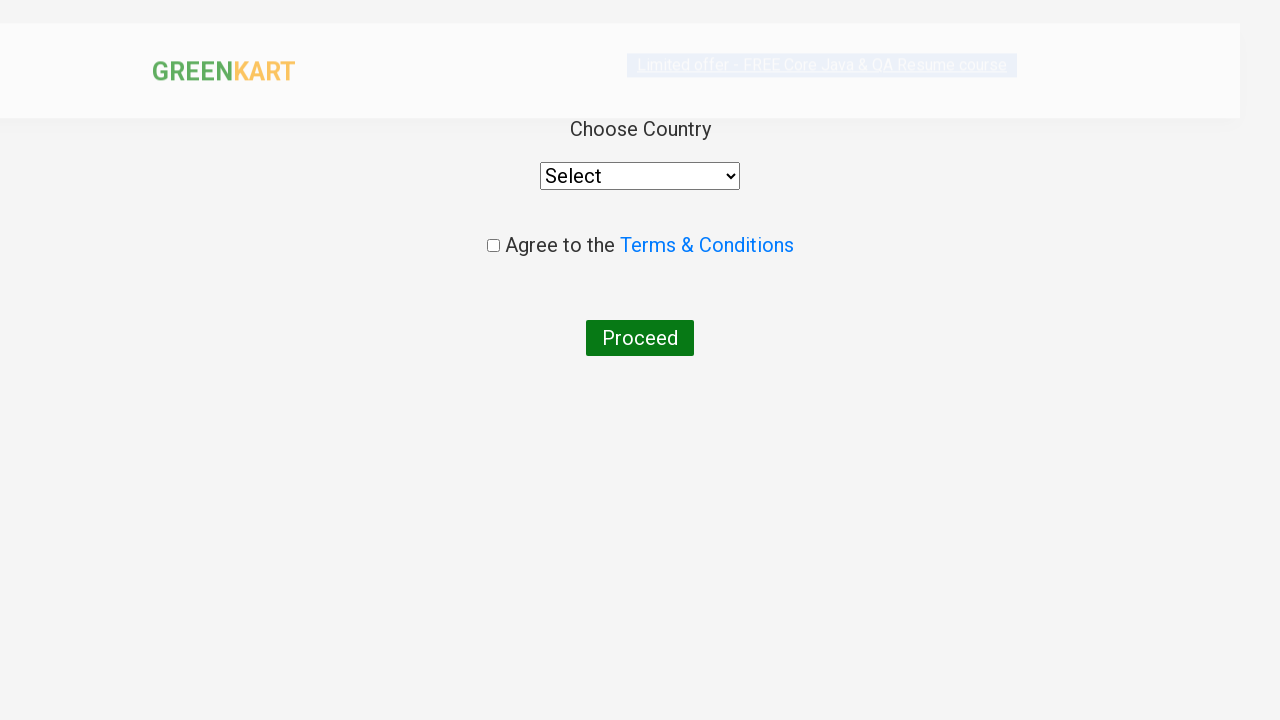

Selected 'India' from country dropdown on select
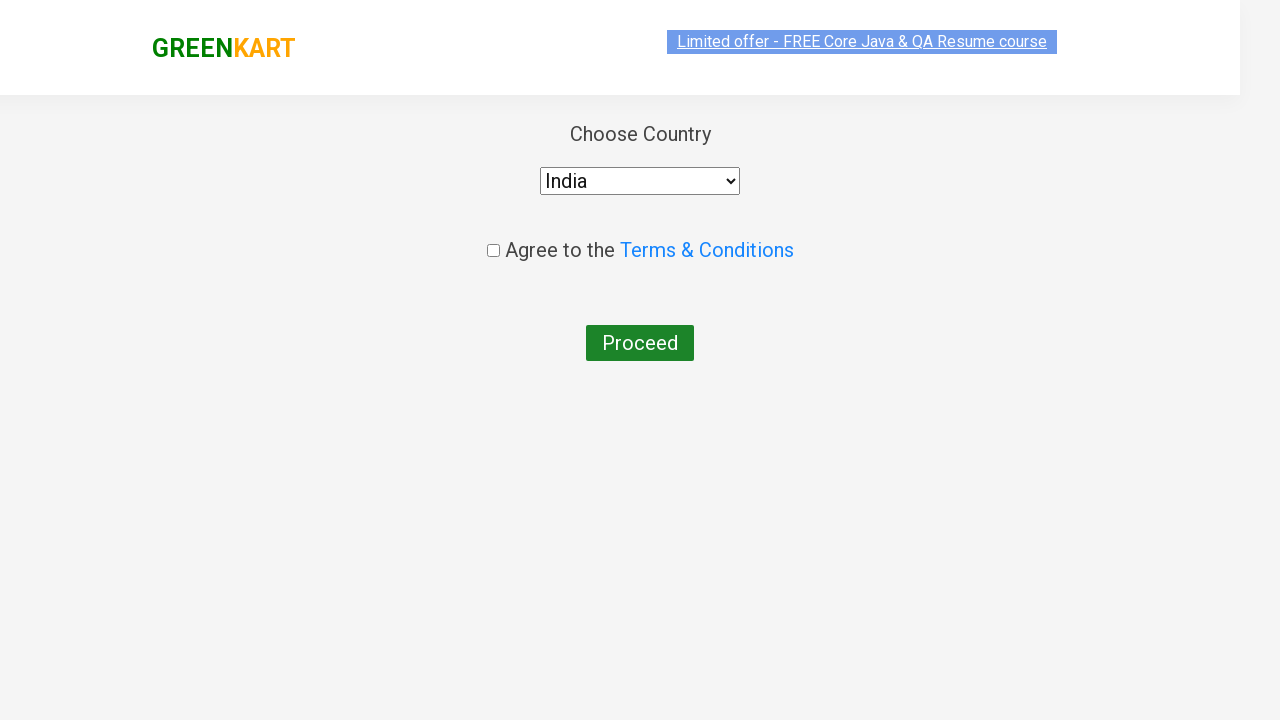

Checked terms and conditions agreement checkbox at (493, 246) on .chkAgree
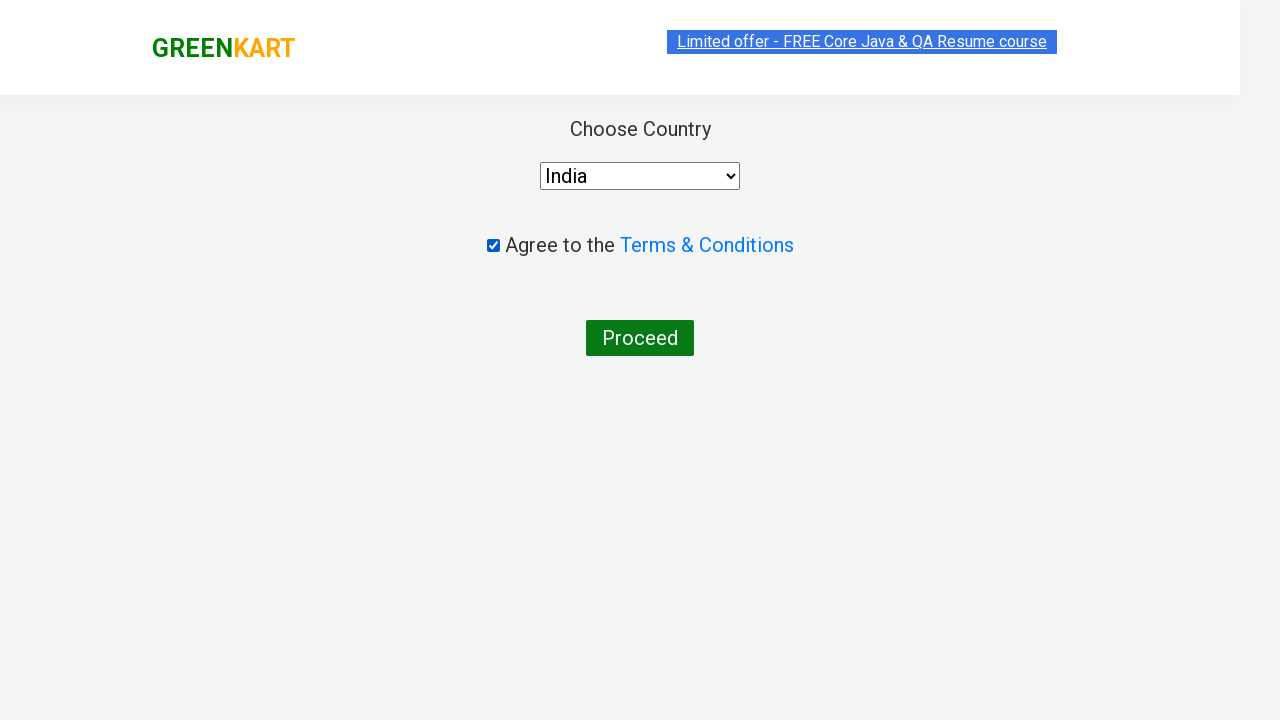

Clicked Proceed button to complete order at (640, 338) on xpath=//button[contains(text(),'Proceed')]
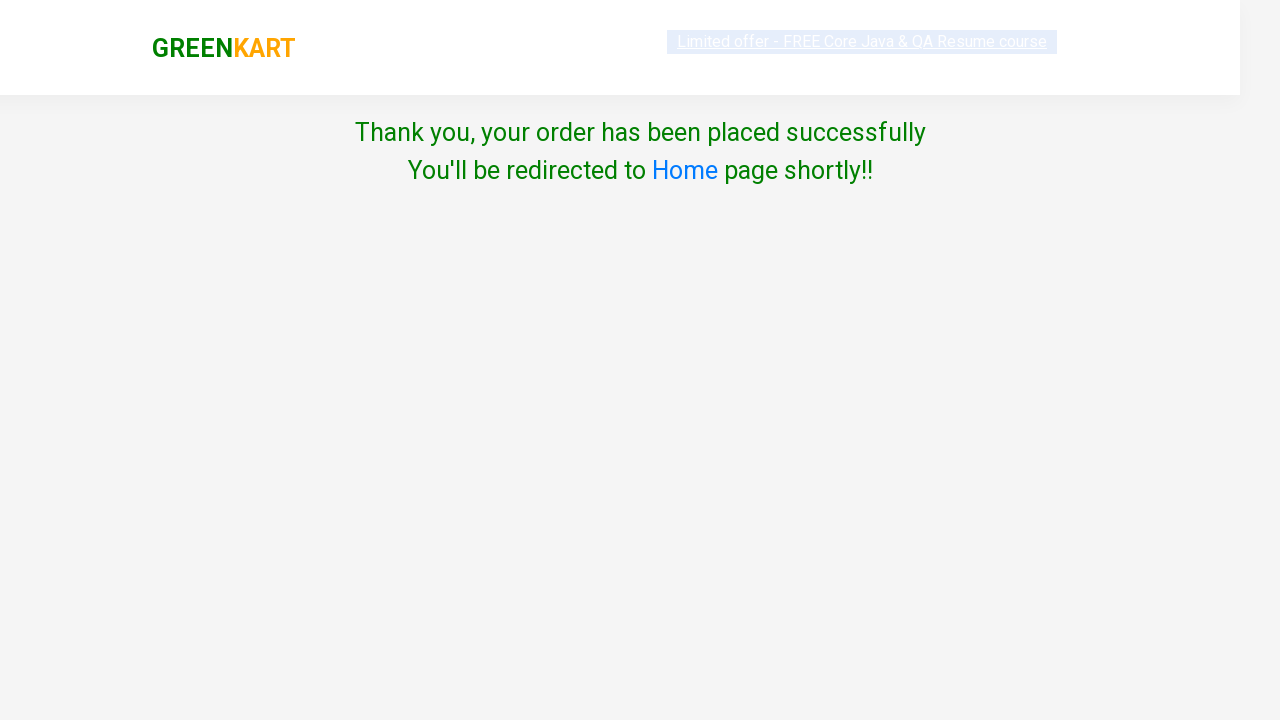

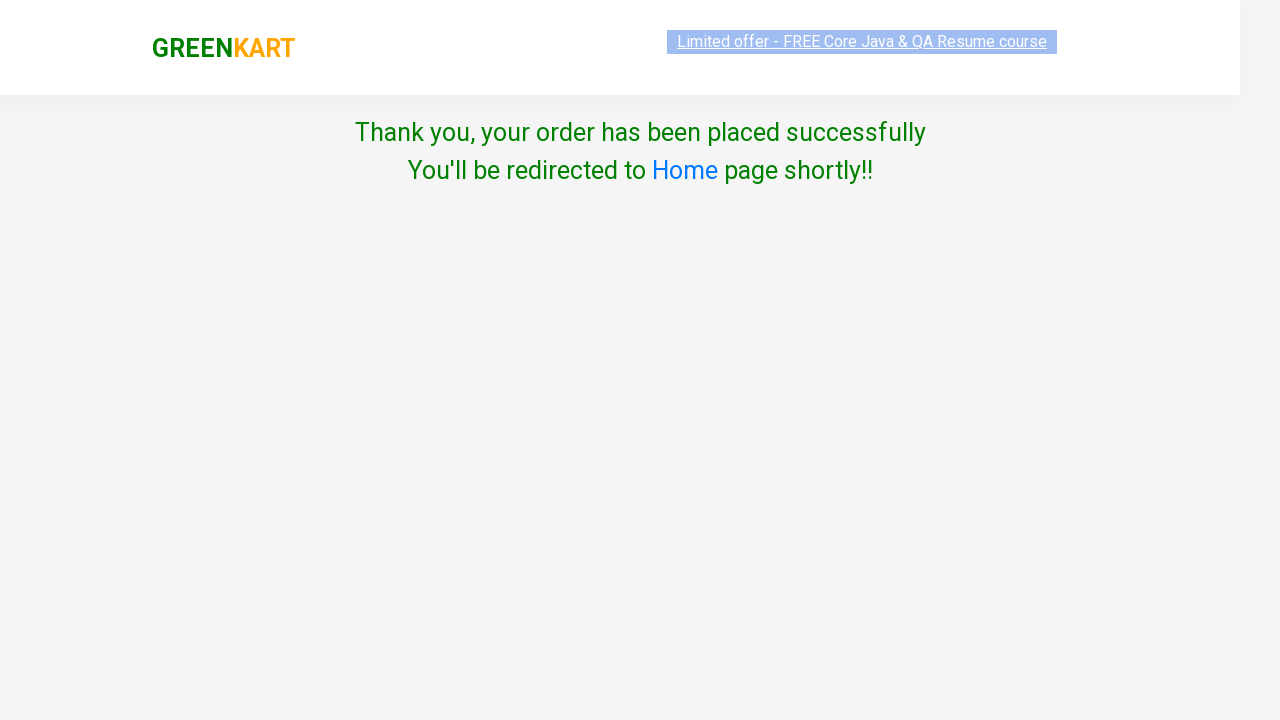